Tests deselecting checkboxes by clicking on checked checkboxes to ensure they become unchecked

Starting URL: https://the-internet.herokuapp.com/checkboxes

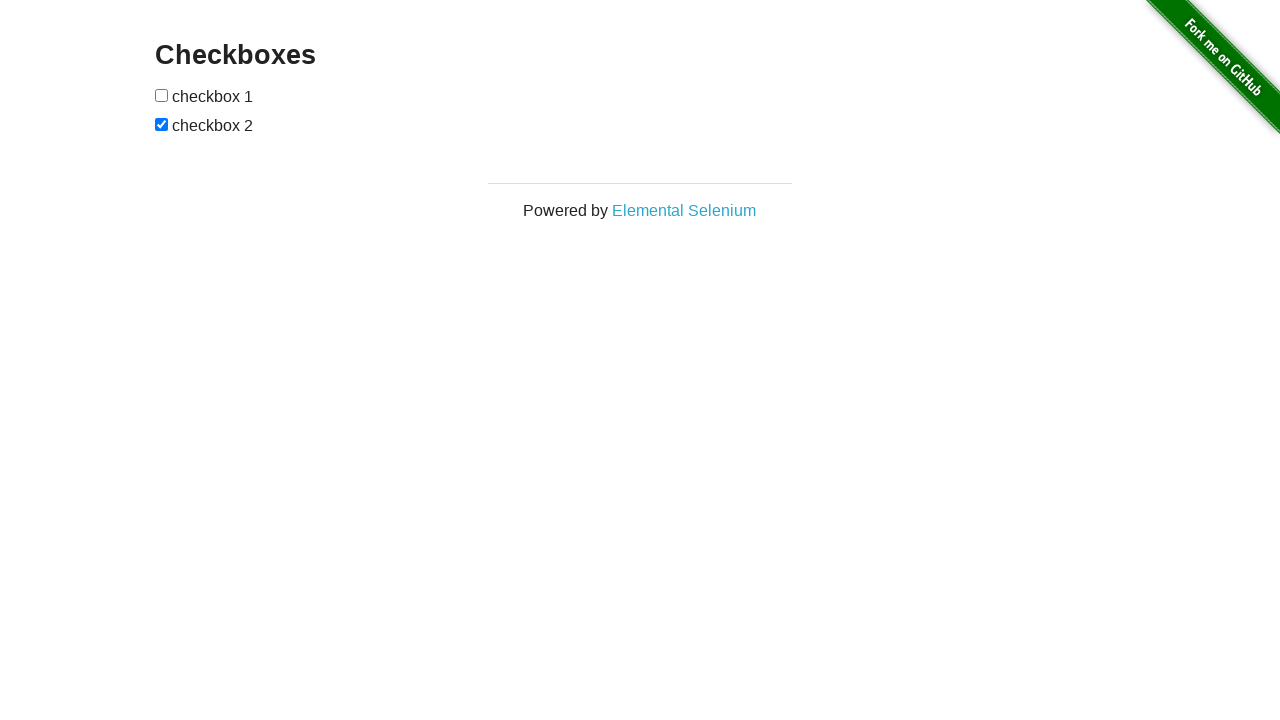

Navigated to checkboxes page
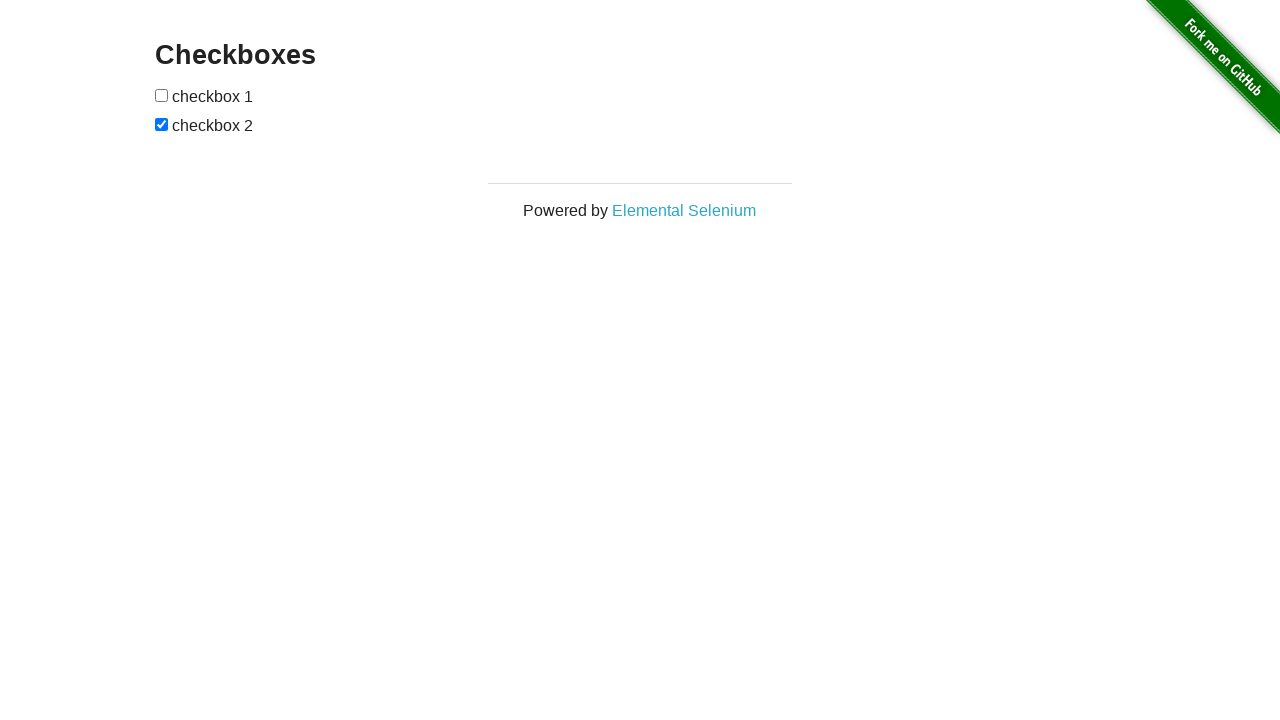

Located checkbox 1
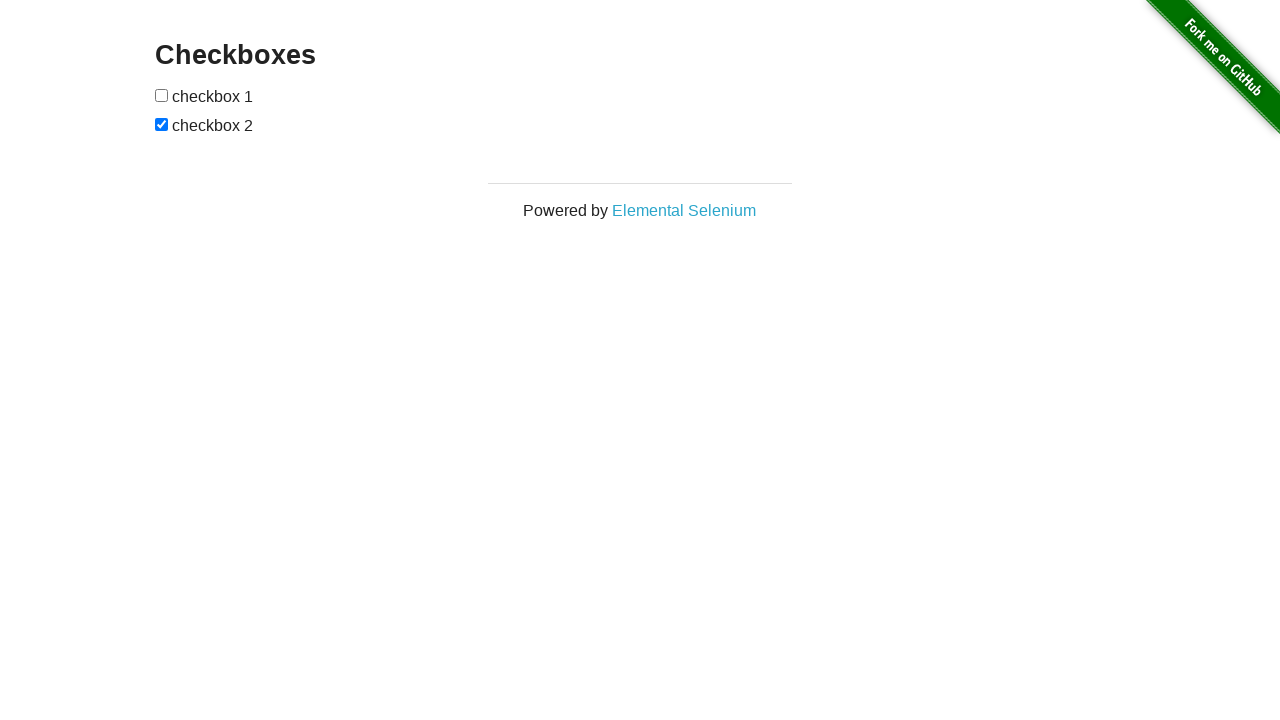

Checkbox 1 is already unchecked
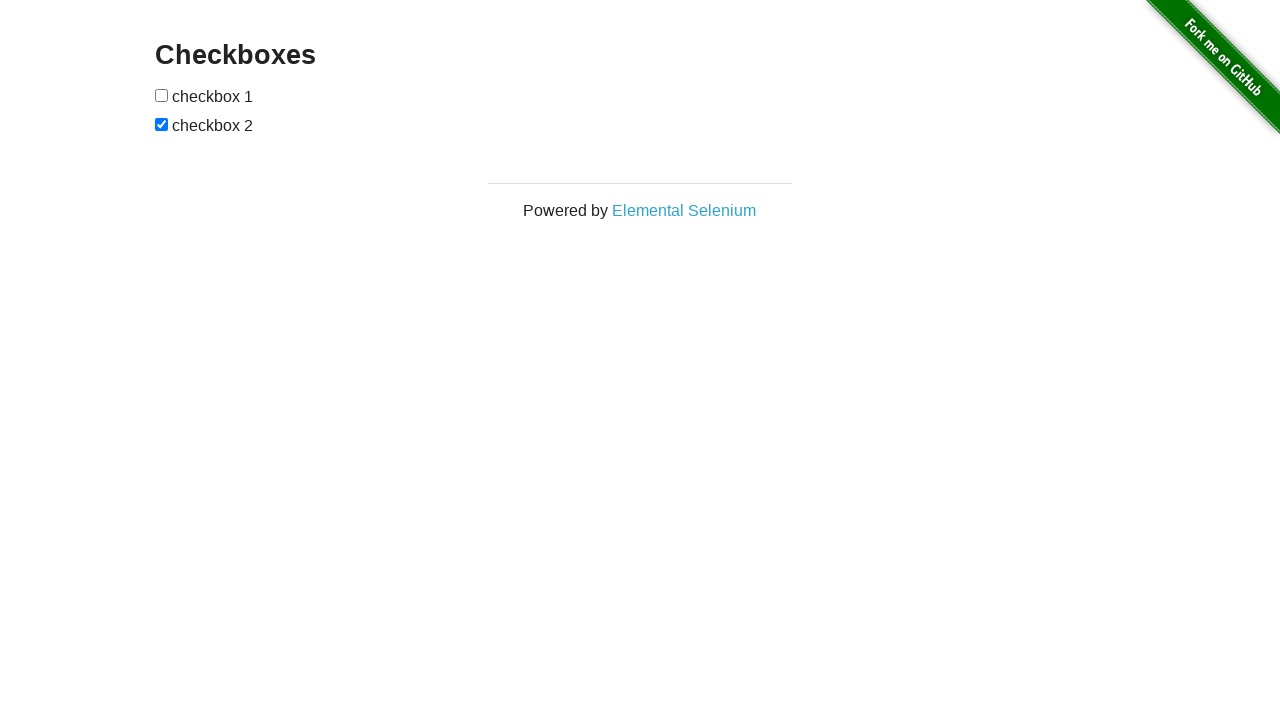

Located checkbox 2
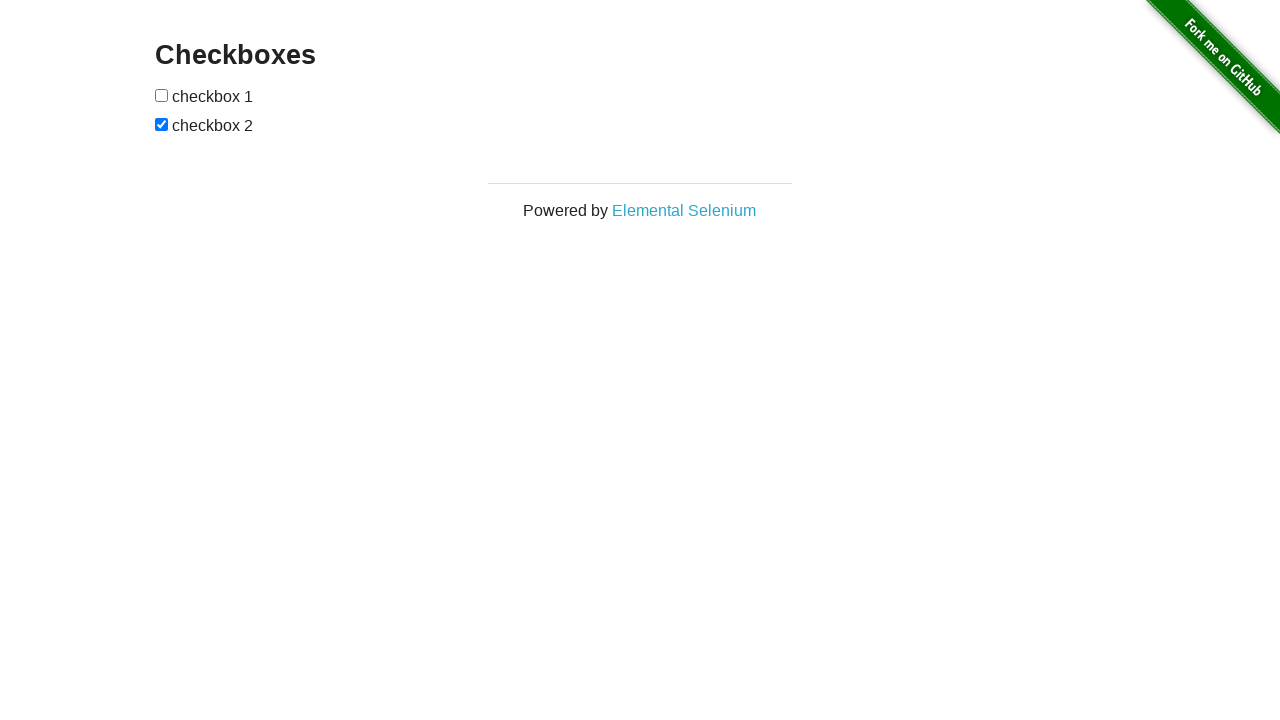

Checkbox 2 is currently checked
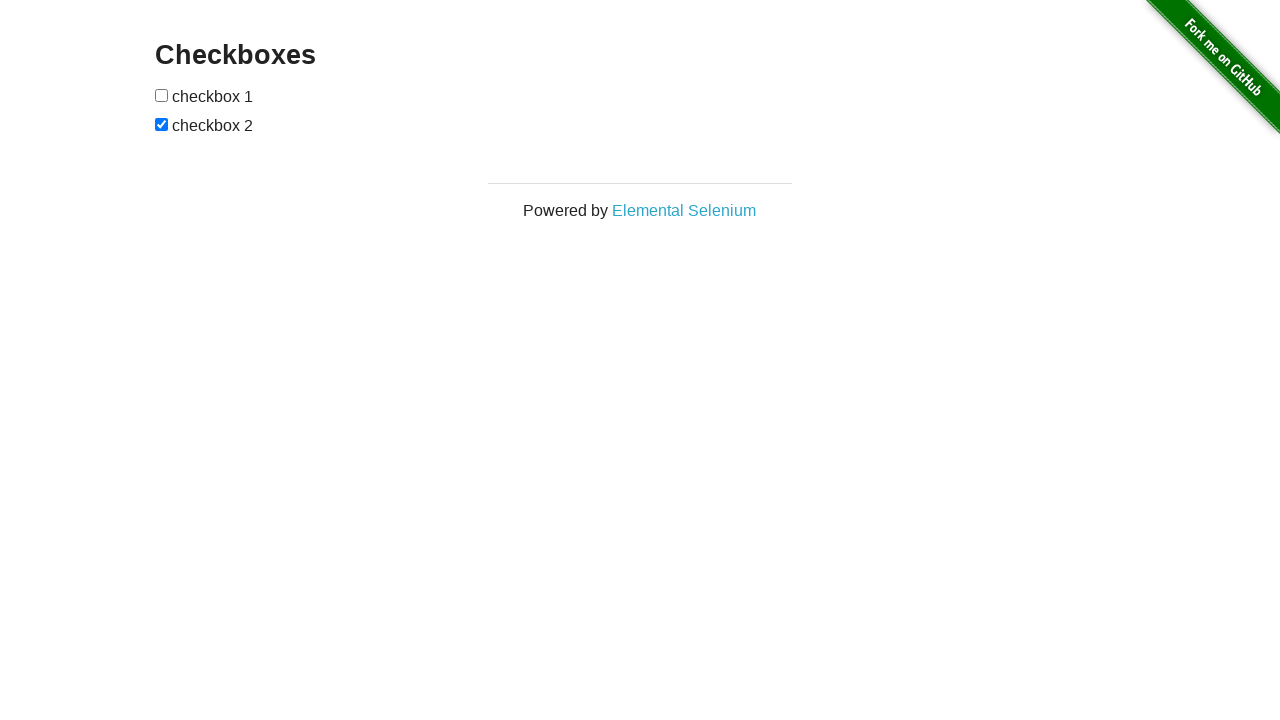

Clicked checkbox 2 to deselect it at (162, 124) on #checkboxes input:nth-child(3)
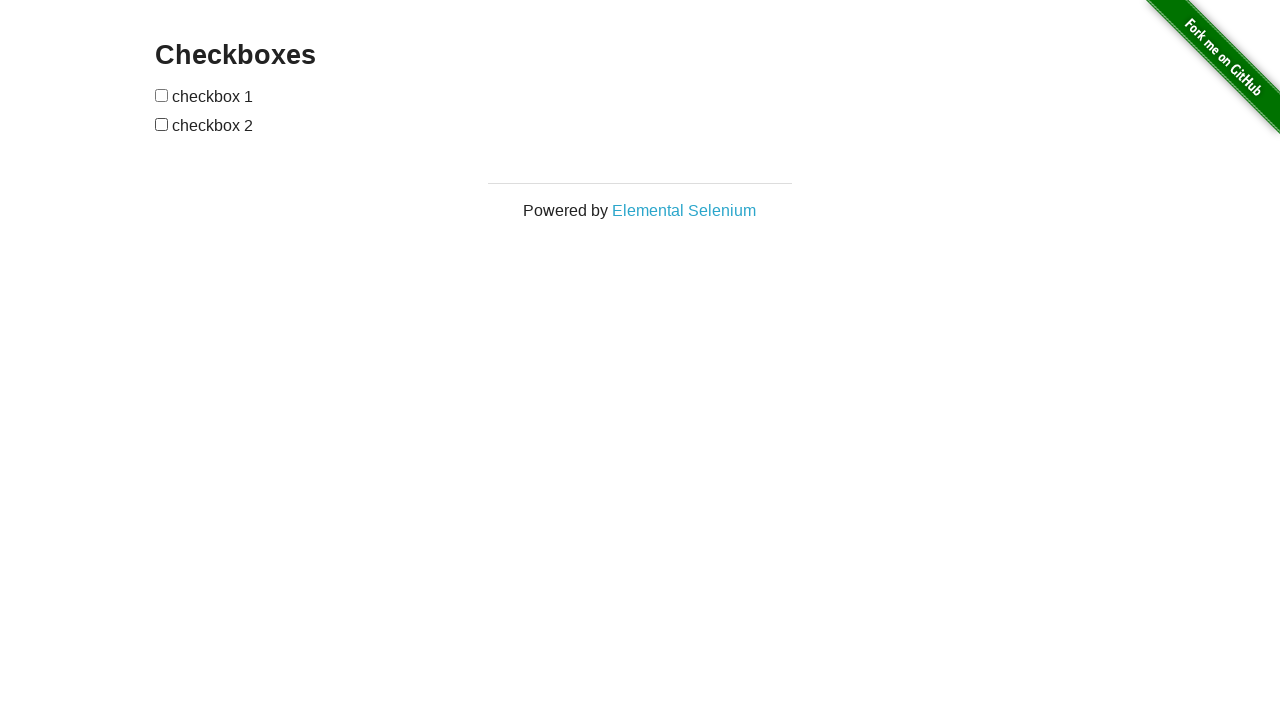

Verified checkbox 1 is deselected
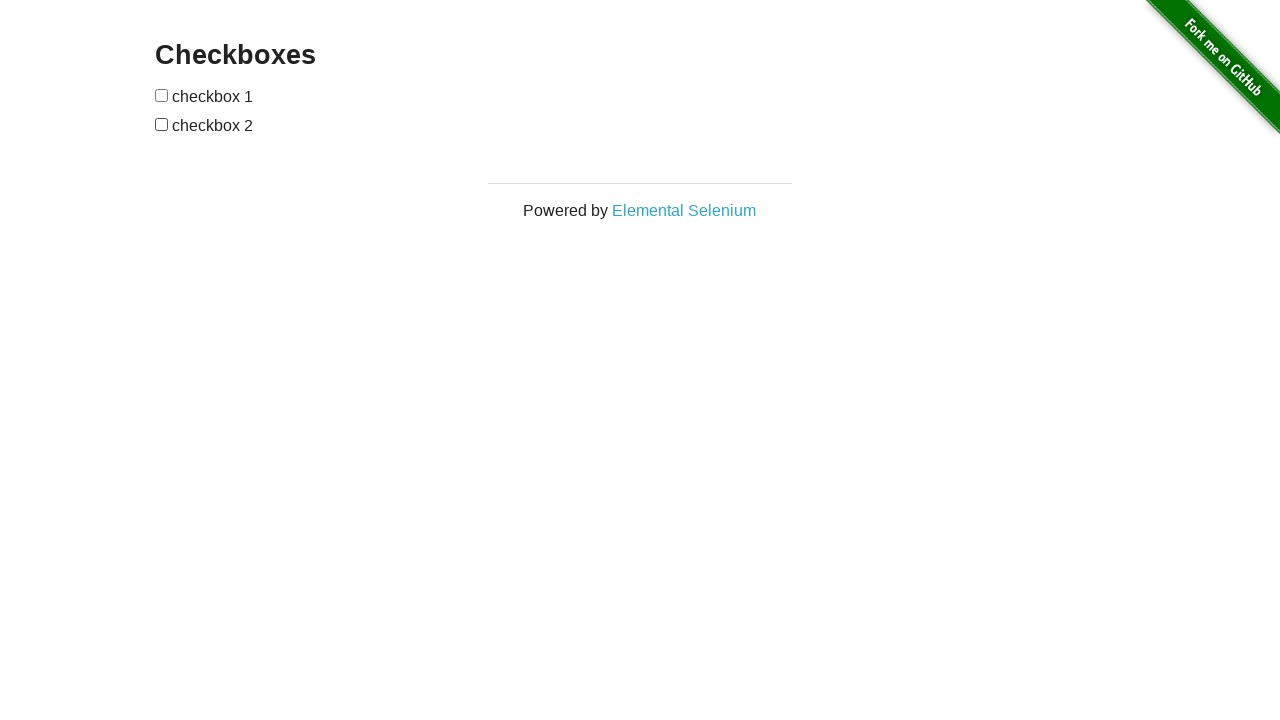

Verified checkbox 2 is deselected
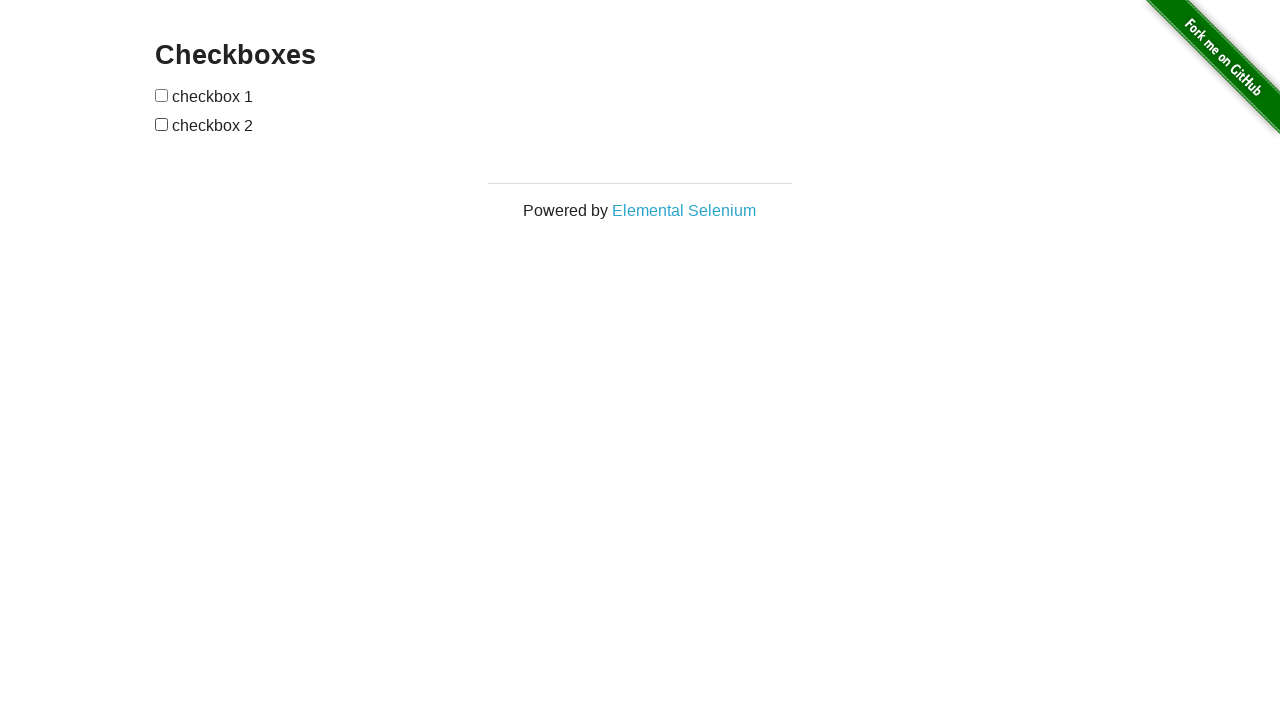

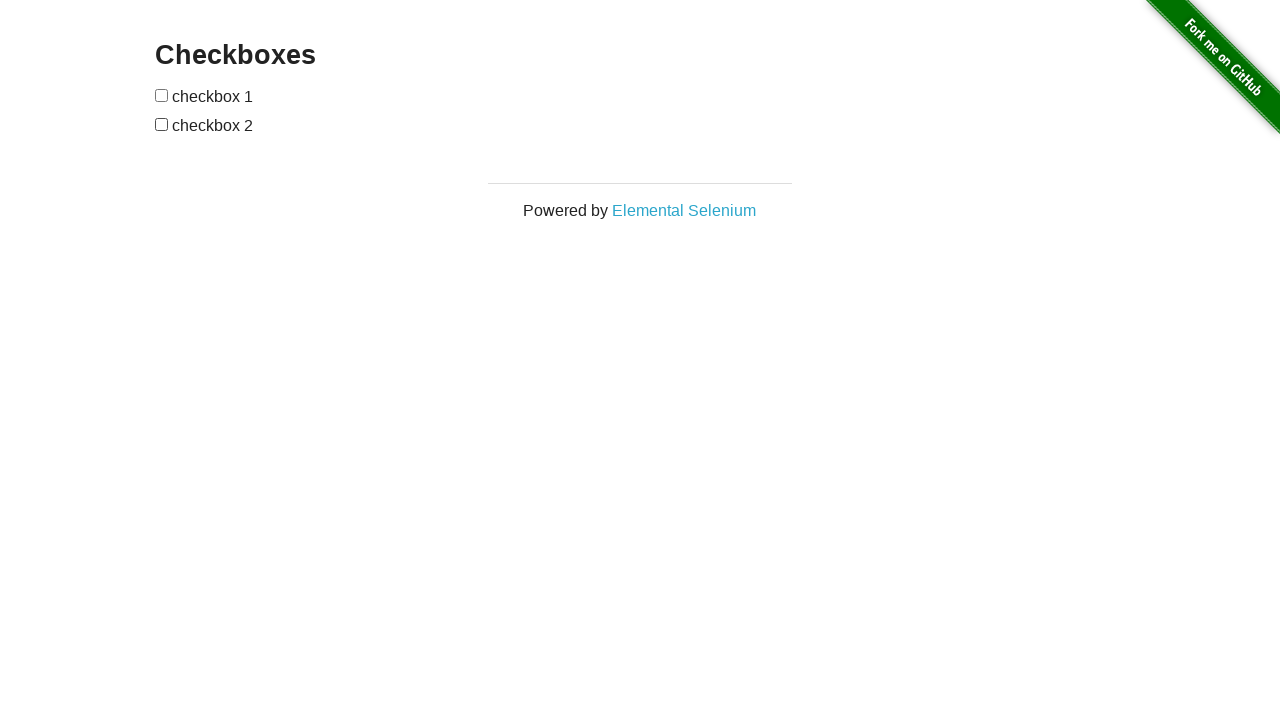